Tests navigation to the registration page by hovering over the Account menu and clicking the Register button on an e-commerce playground site.

Starting URL: https://ecommerce-playground.lambdatest.io/index.php?route=common/home

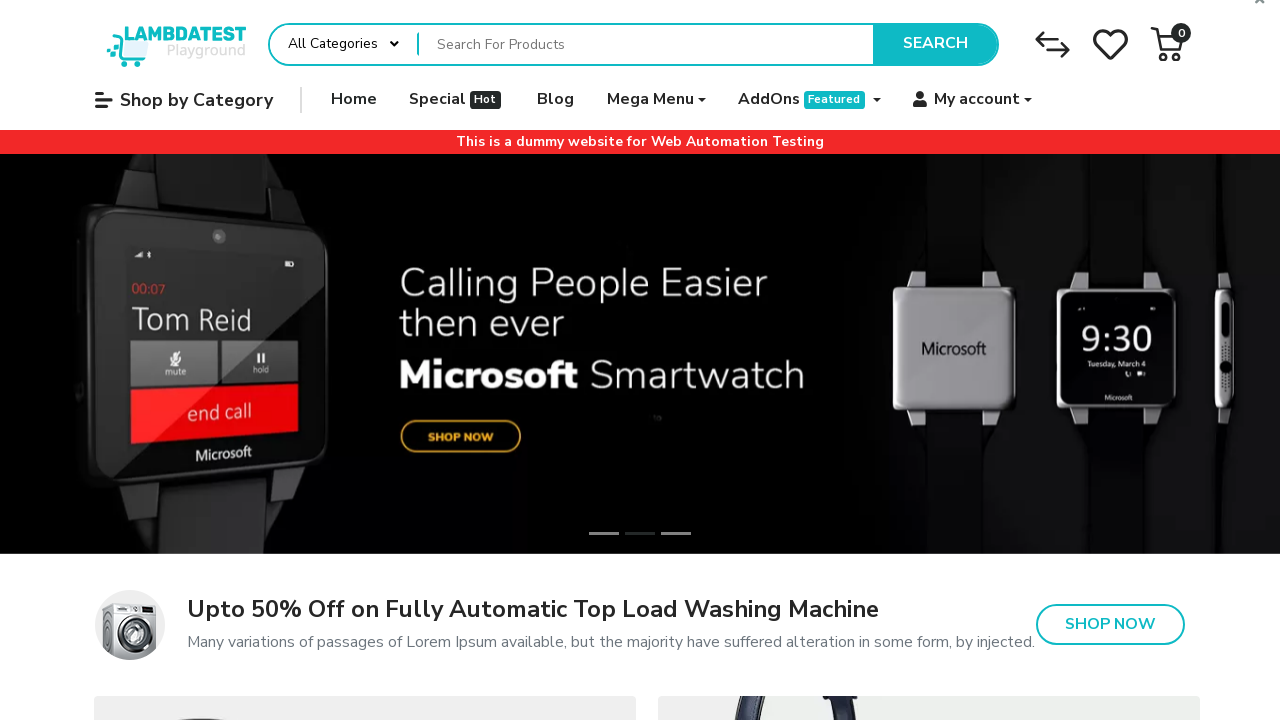

Hovered over Account menu item at (977, 100) on xpath=//span[@class='title'] >> nth=31
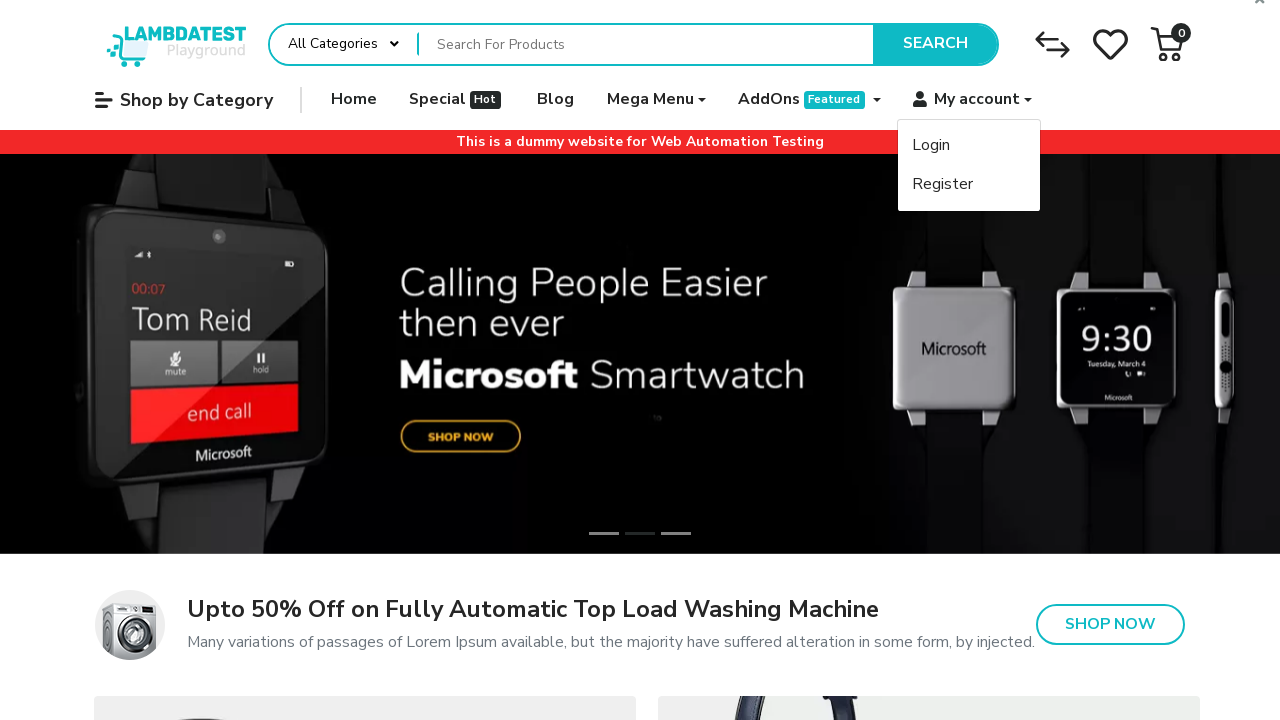

Clicked Register button from Account menu dropdown at (943, 184) on xpath=//span[@class='title'] >> nth=33
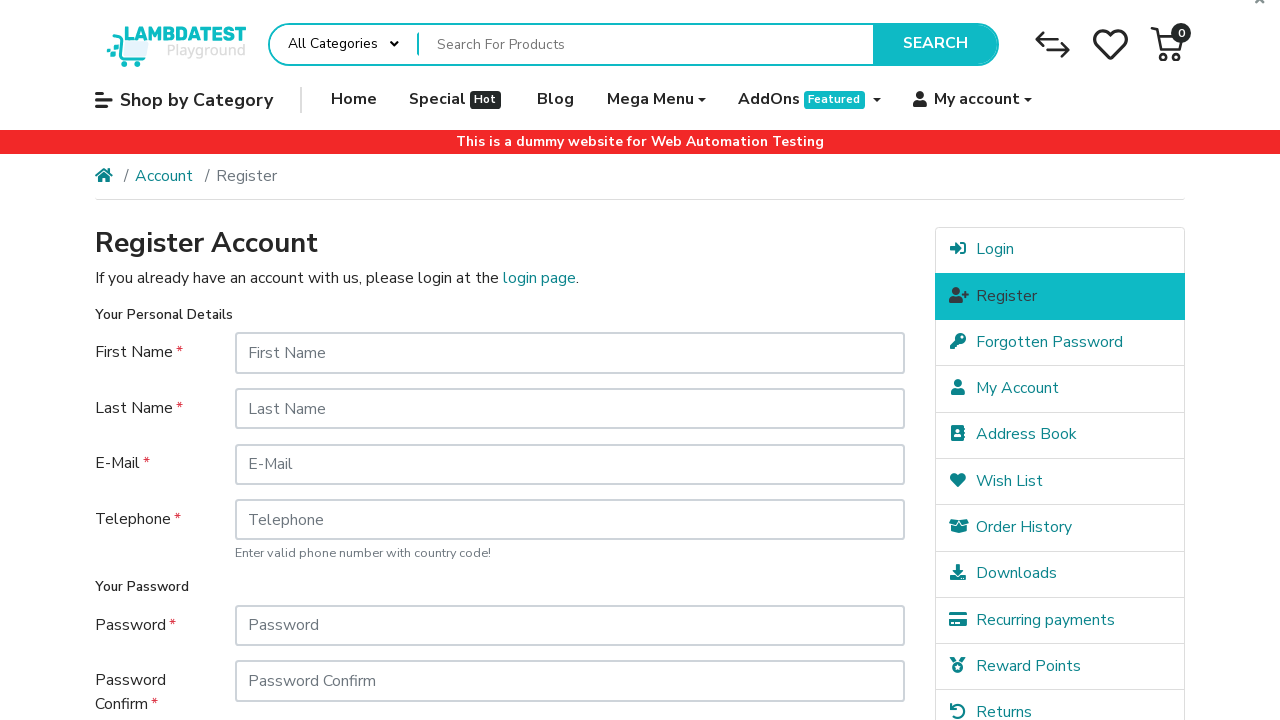

Registration page loaded successfully
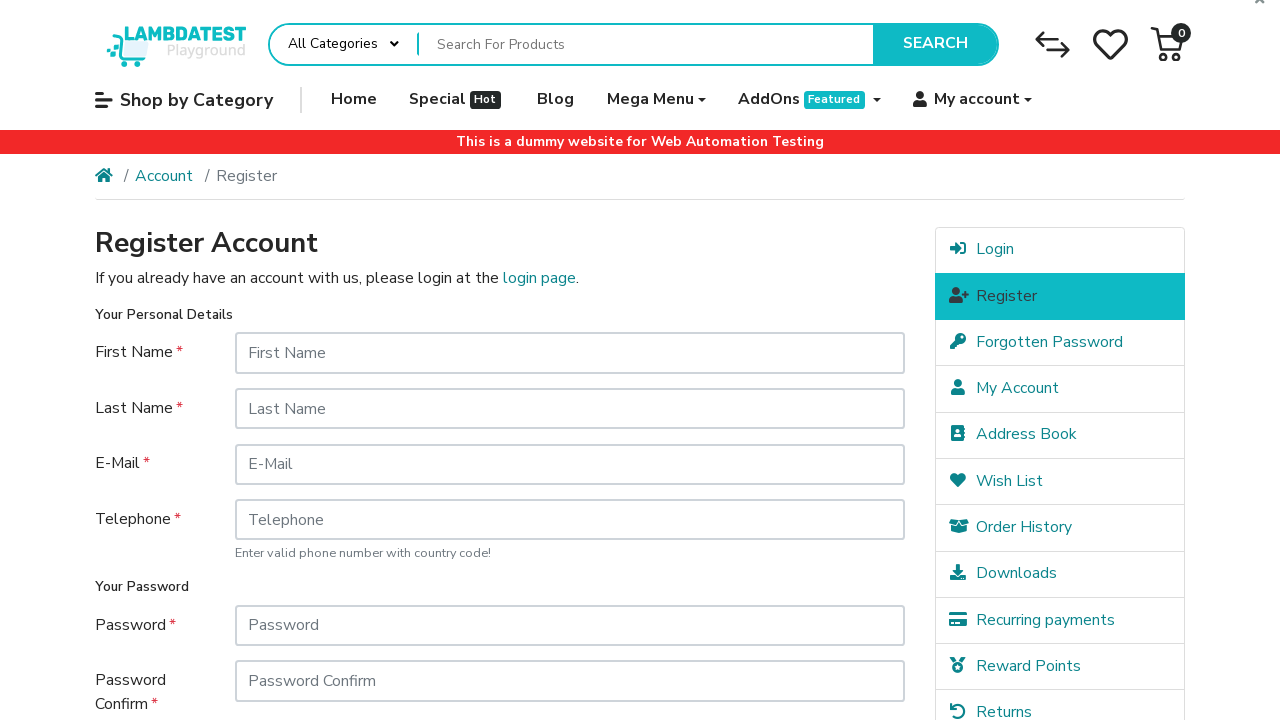

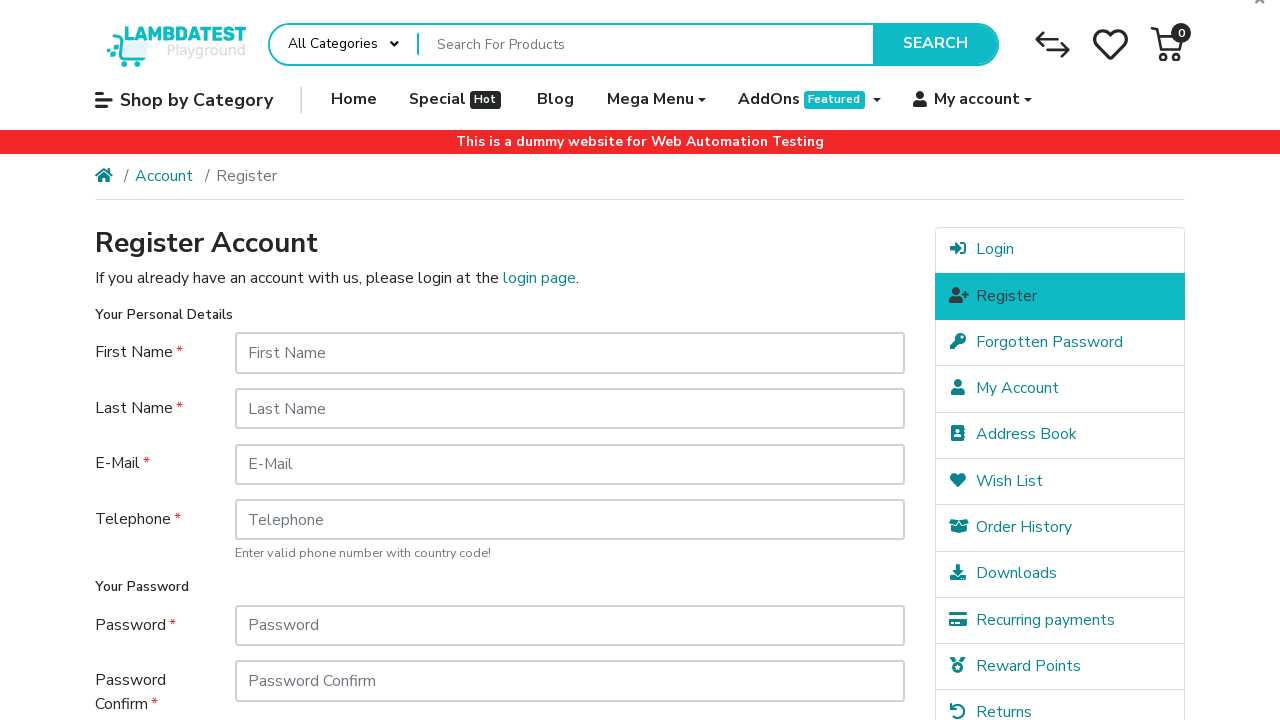